Tests JavaScript alert handling functionality by triggering both simple alerts and confirmation dialogs, accepting and dismissing them respectively

Starting URL: https://www.rahulshettyacademy.com/AutomationPractice/

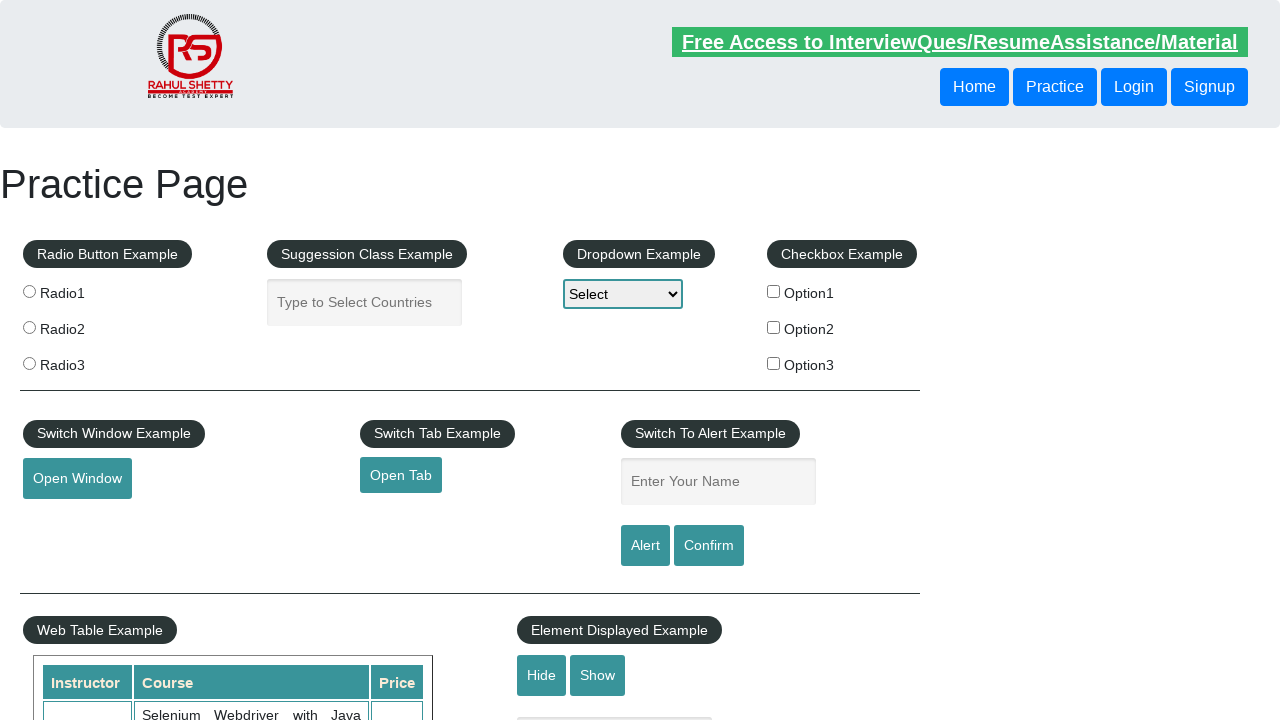

Filled 'enter-name' field with 'Janet' for alert test on input[name='enter-name']
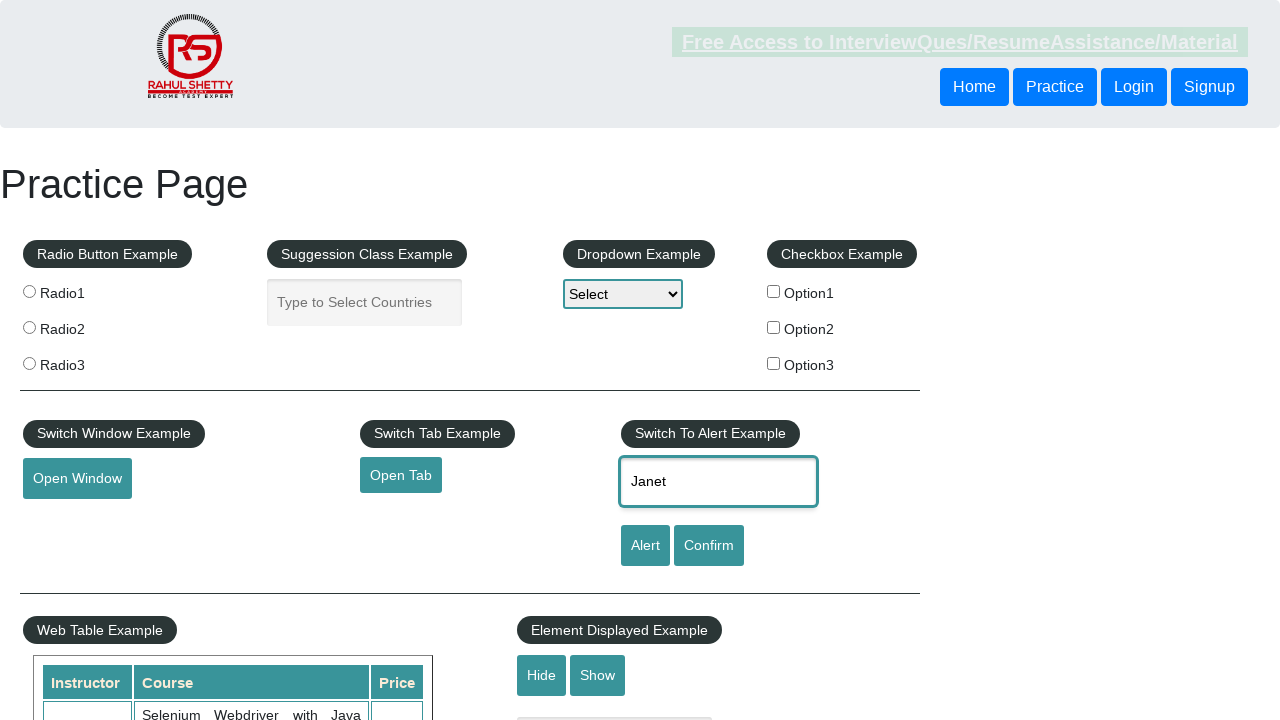

Clicked alert button to trigger JavaScript alert at (645, 546) on #alertbtn
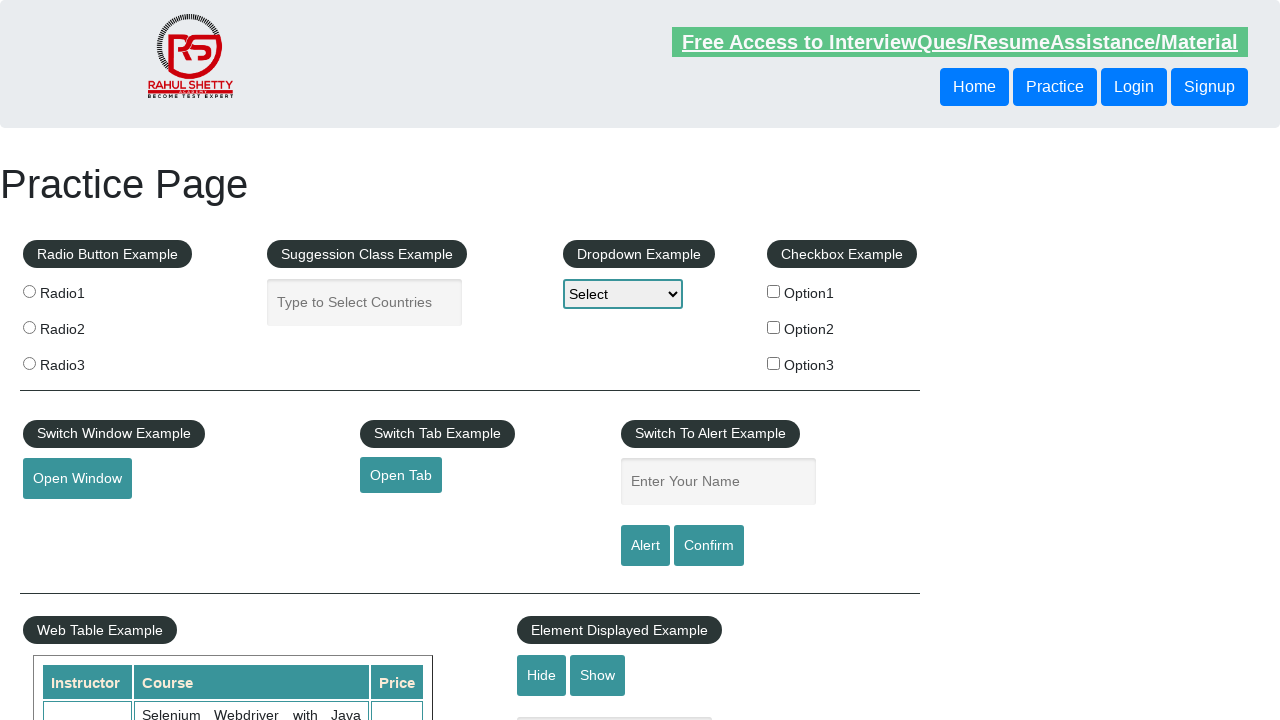

Set up dialog handler to accept alerts
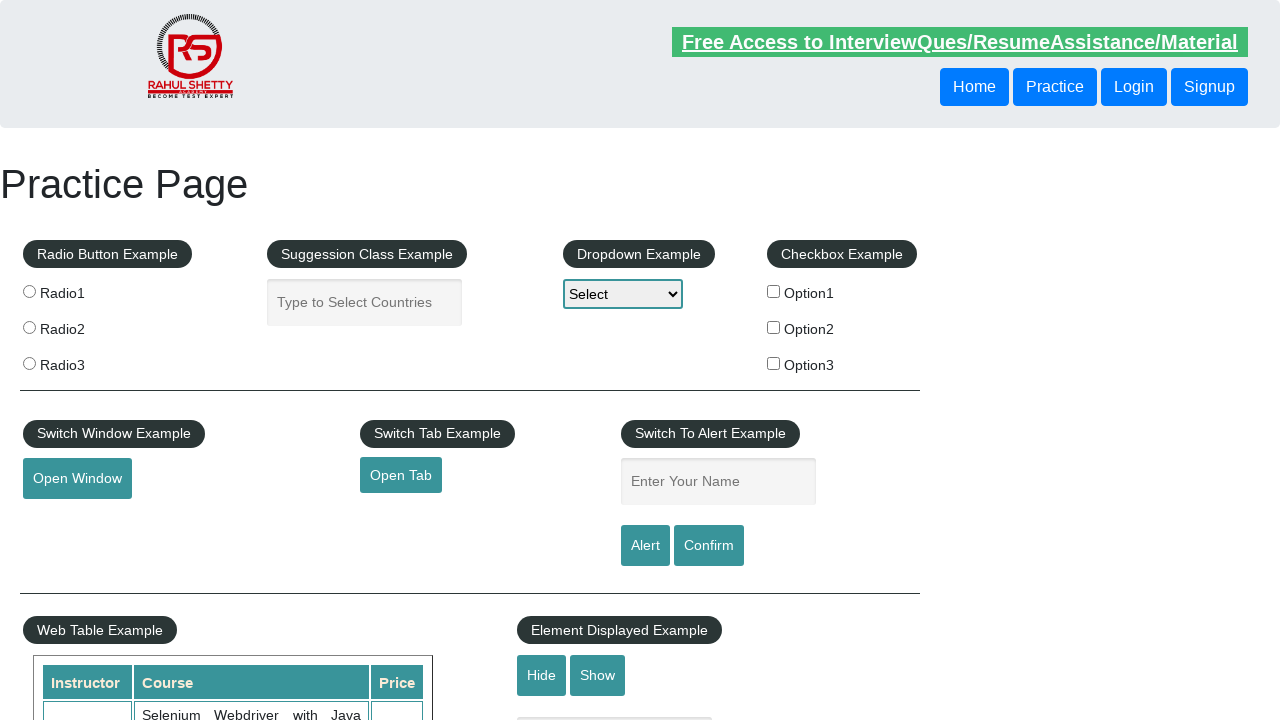

Filled 'enter-name' field with 'Janet' for confirmation dialog test on input[name='enter-name']
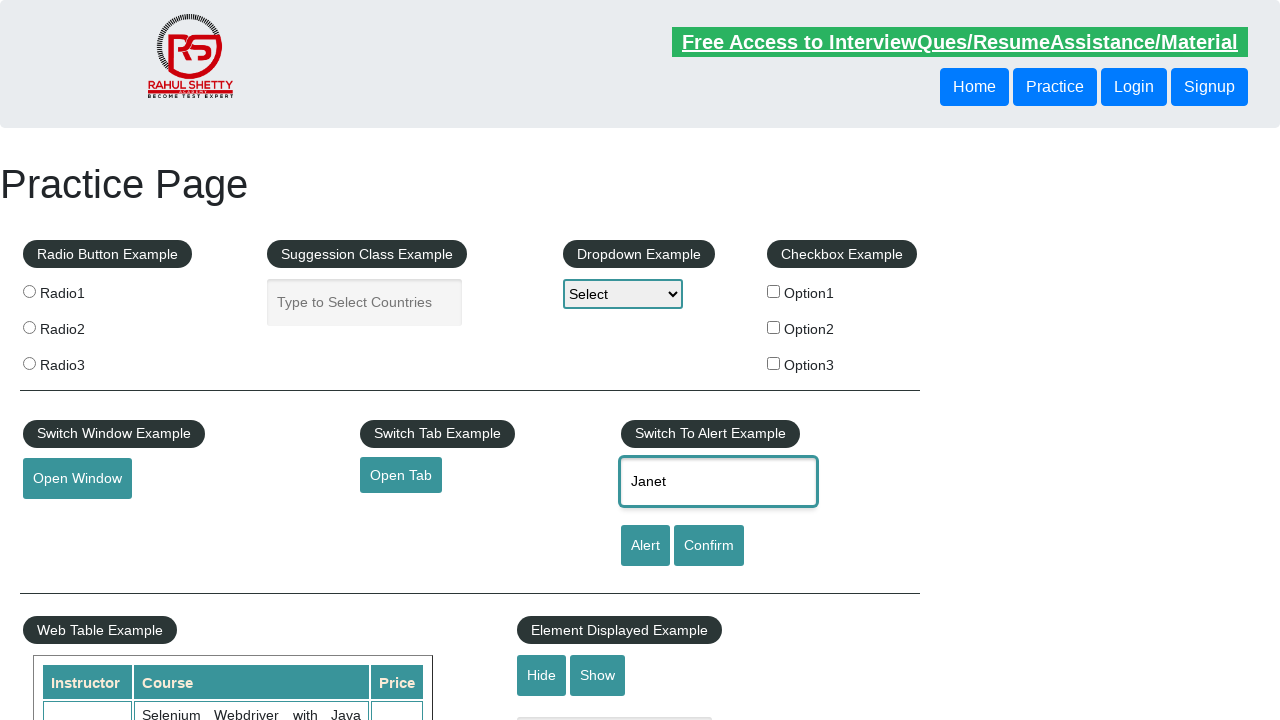

Clicked confirm button to trigger JavaScript confirmation dialog at (709, 546) on #confirmbtn
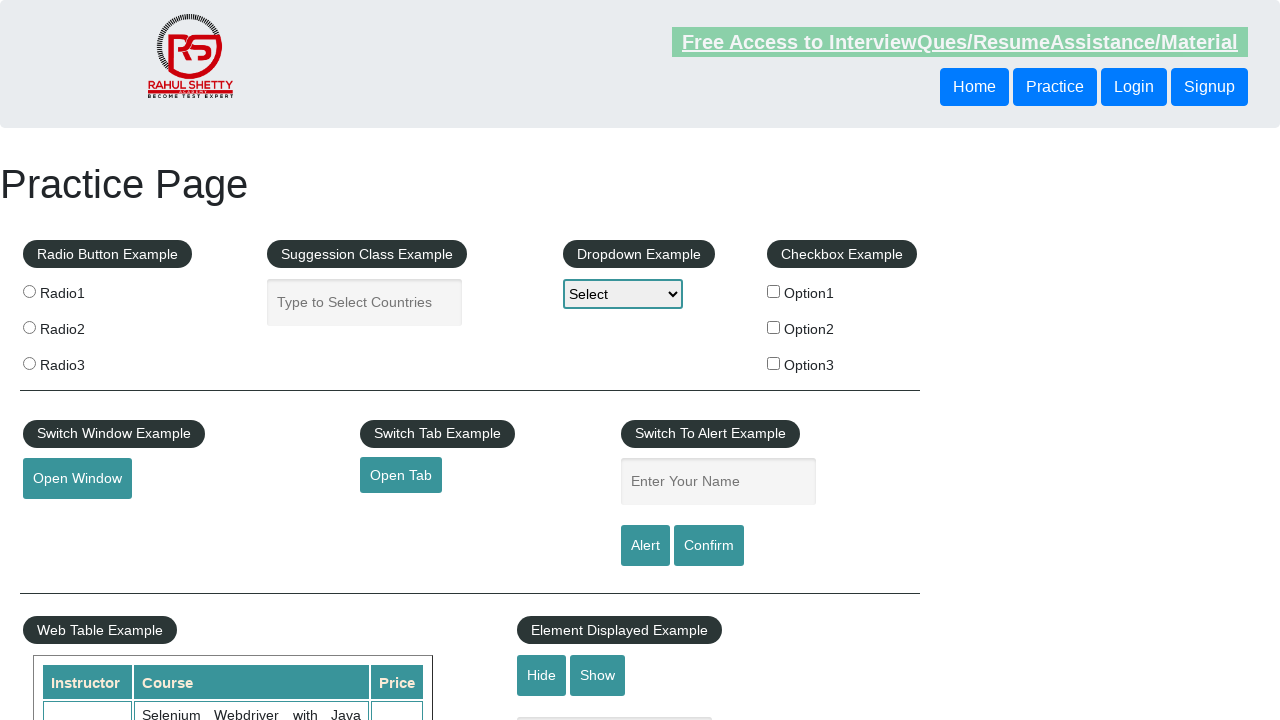

Set up dialog handler to dismiss confirmation dialogs
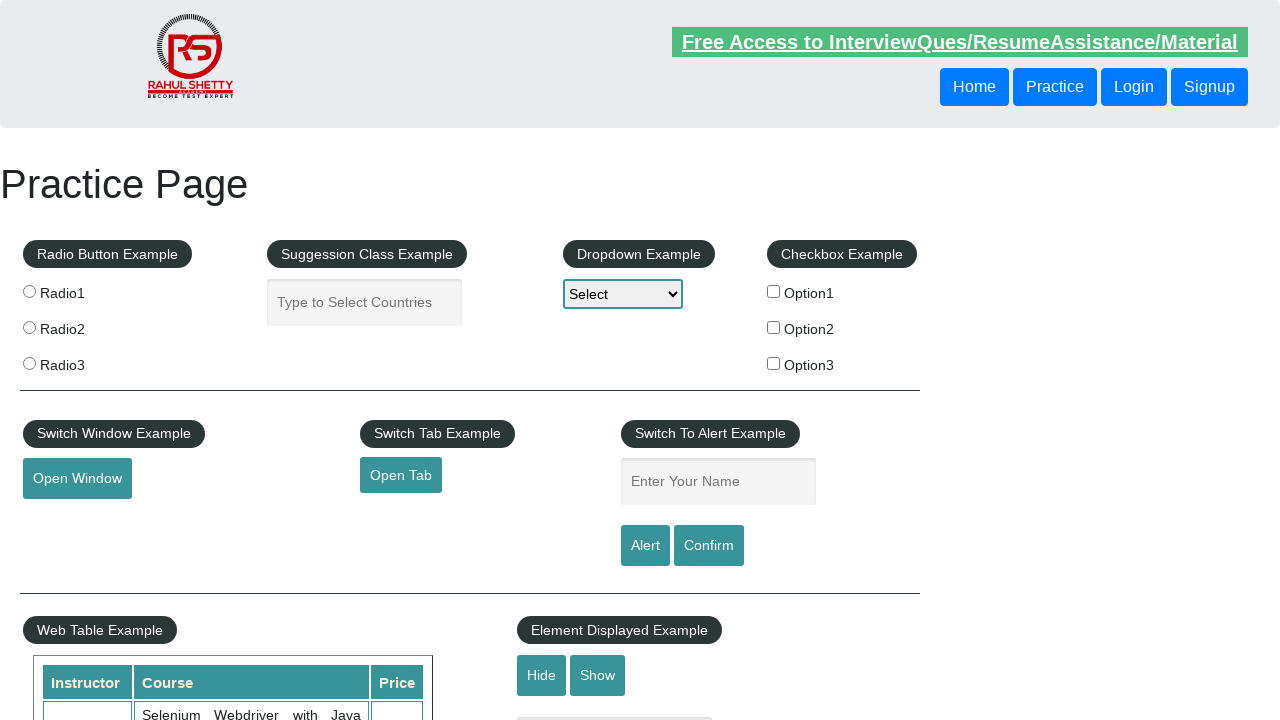

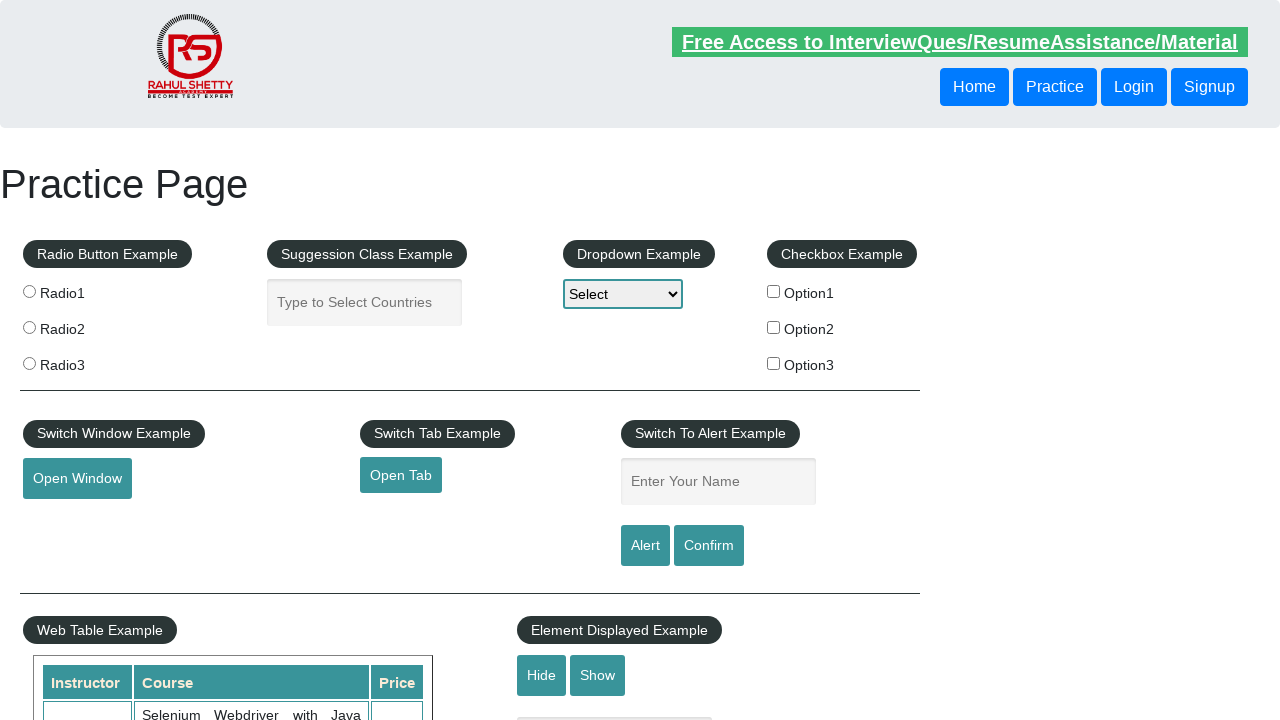